Tests that checkbox and label are hidden when editing a todo item

Starting URL: https://demo.playwright.dev/todomvc

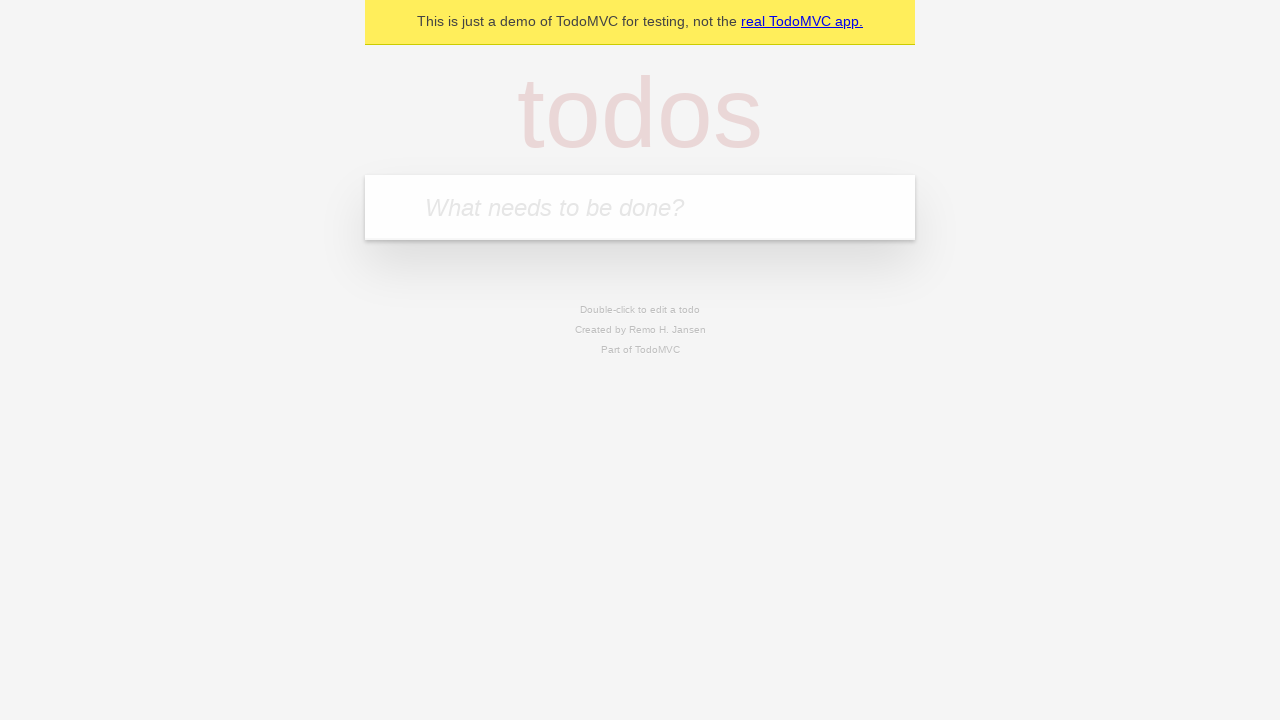

Filled todo input with 'Book doctor appointment' on internal:attr=[placeholder="What needs to be done?"i]
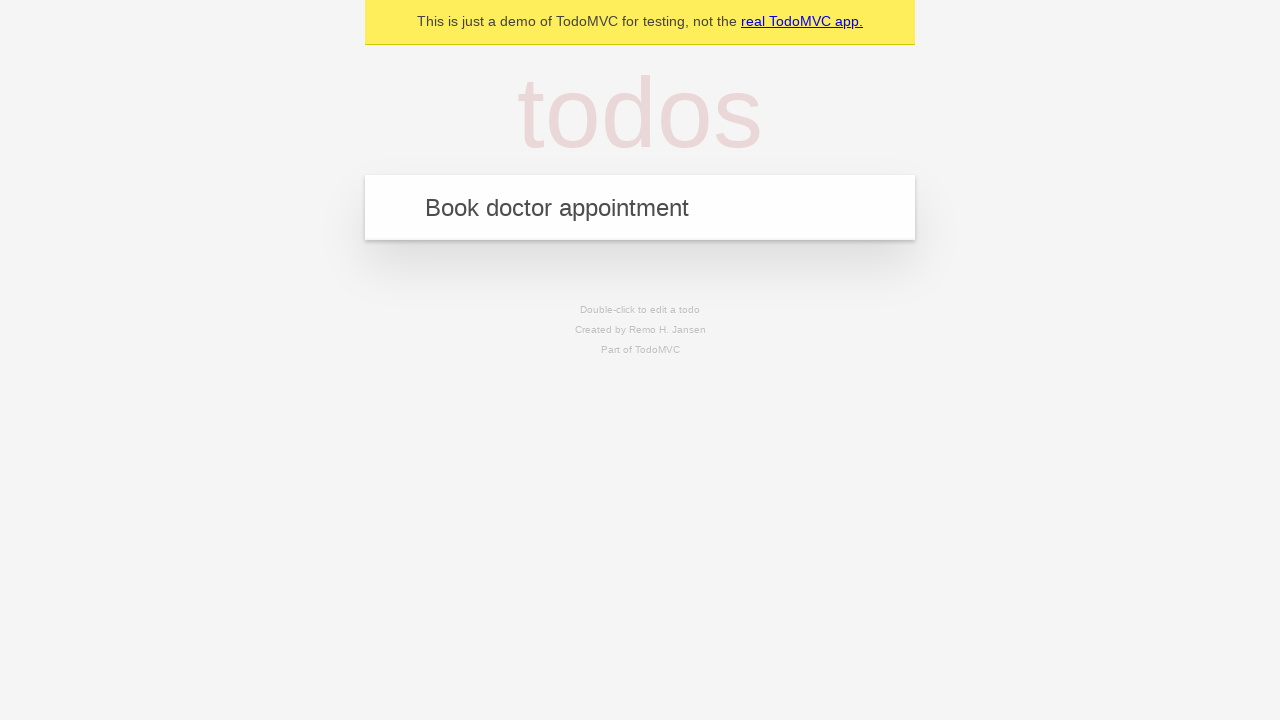

Pressed Enter to create first todo on internal:attr=[placeholder="What needs to be done?"i]
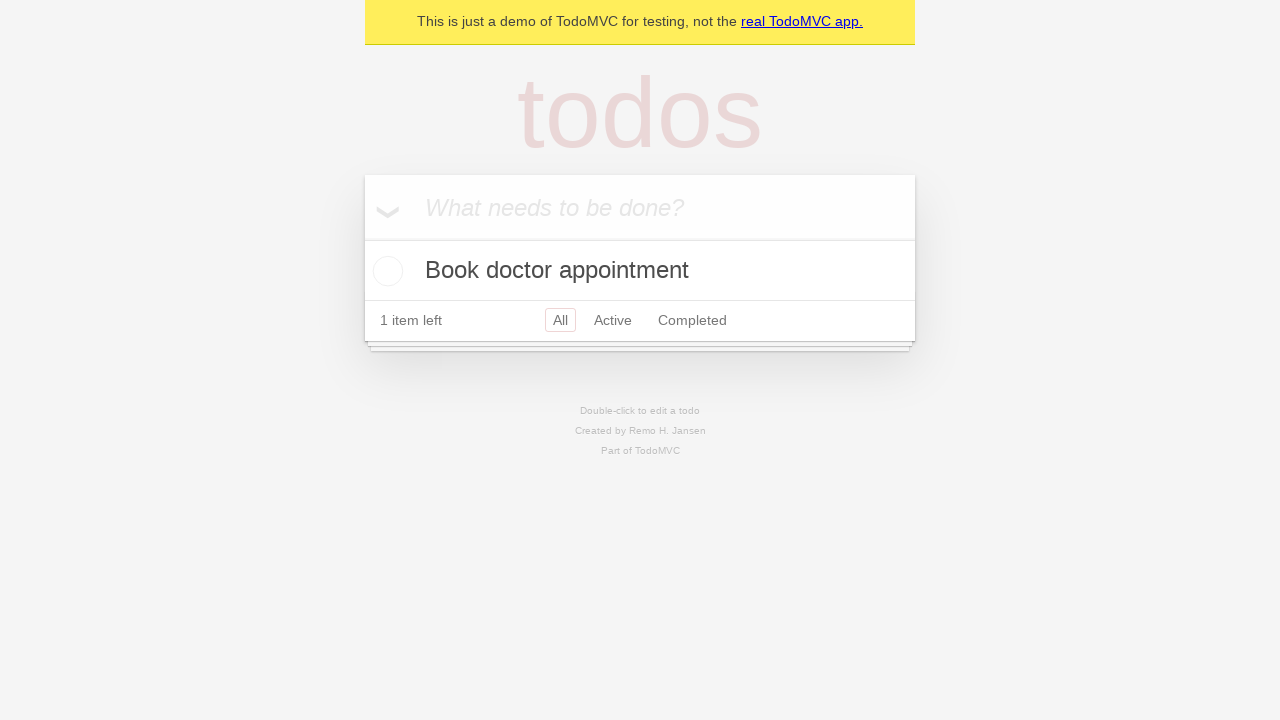

Filled todo input with 'Buy birthday gift for Mom' on internal:attr=[placeholder="What needs to be done?"i]
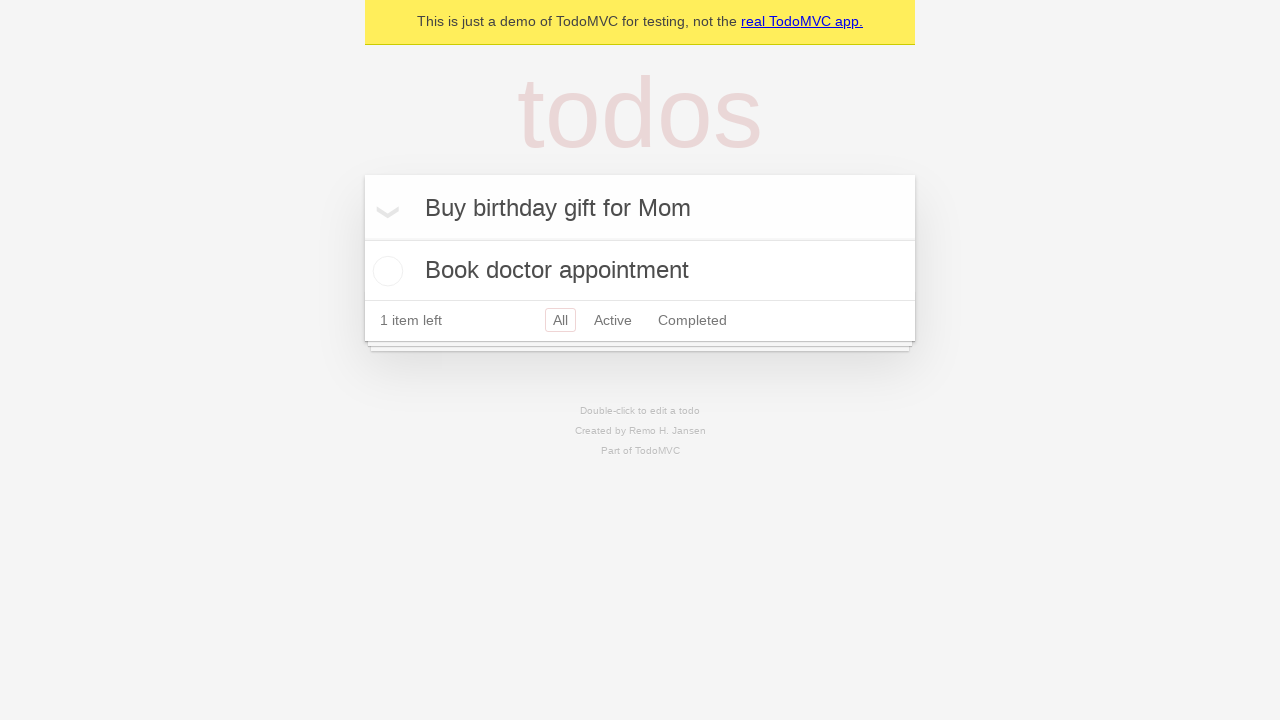

Pressed Enter to create second todo on internal:attr=[placeholder="What needs to be done?"i]
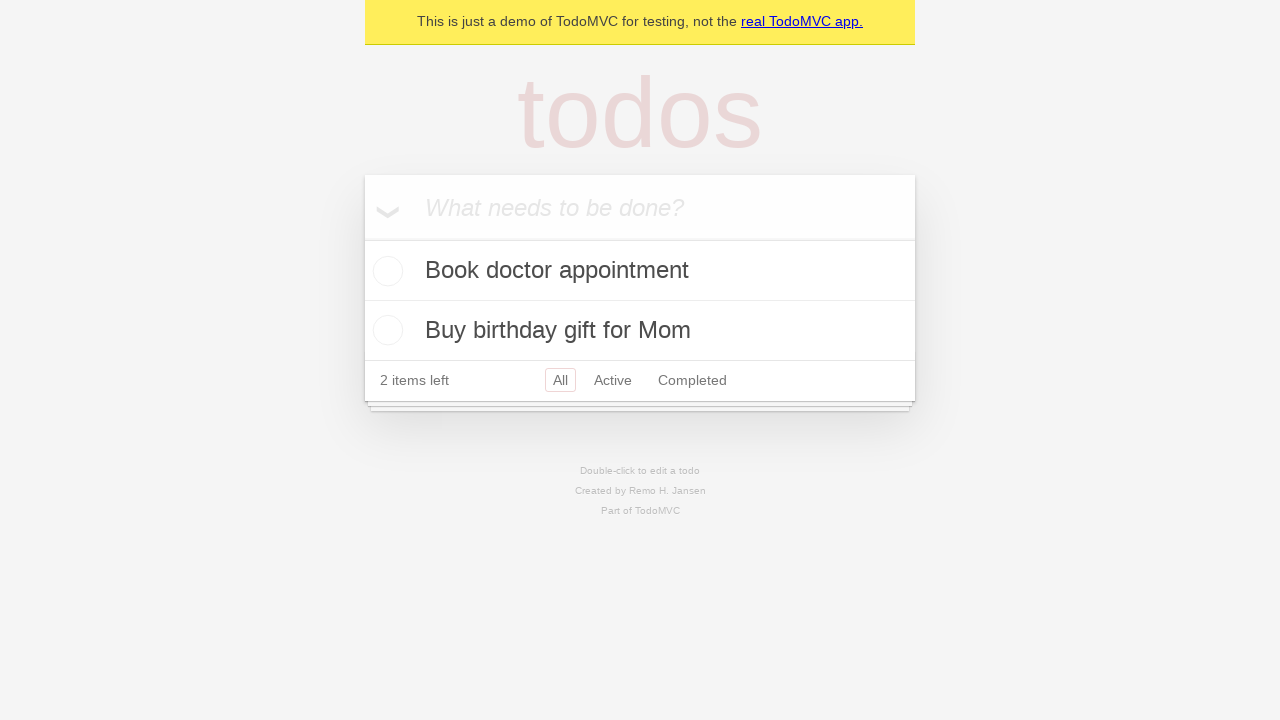

Filled todo input with 'Find place for vacation' on internal:attr=[placeholder="What needs to be done?"i]
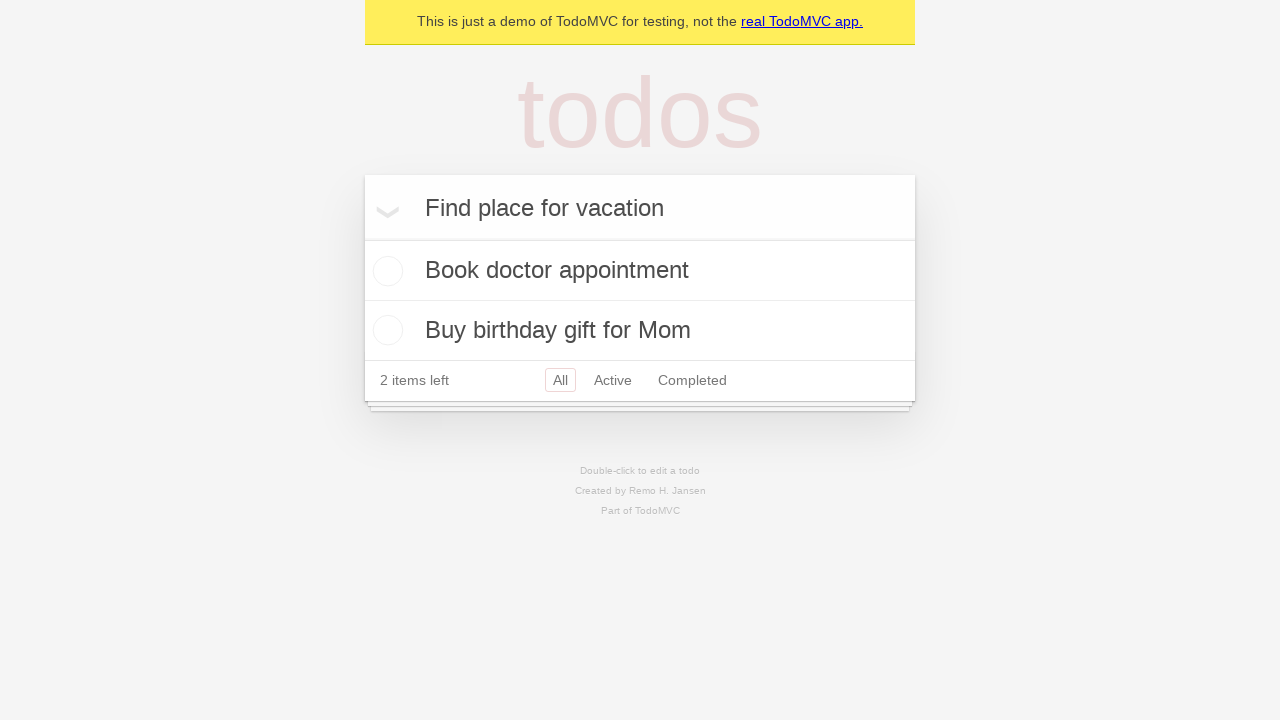

Pressed Enter to create third todo on internal:attr=[placeholder="What needs to be done?"i]
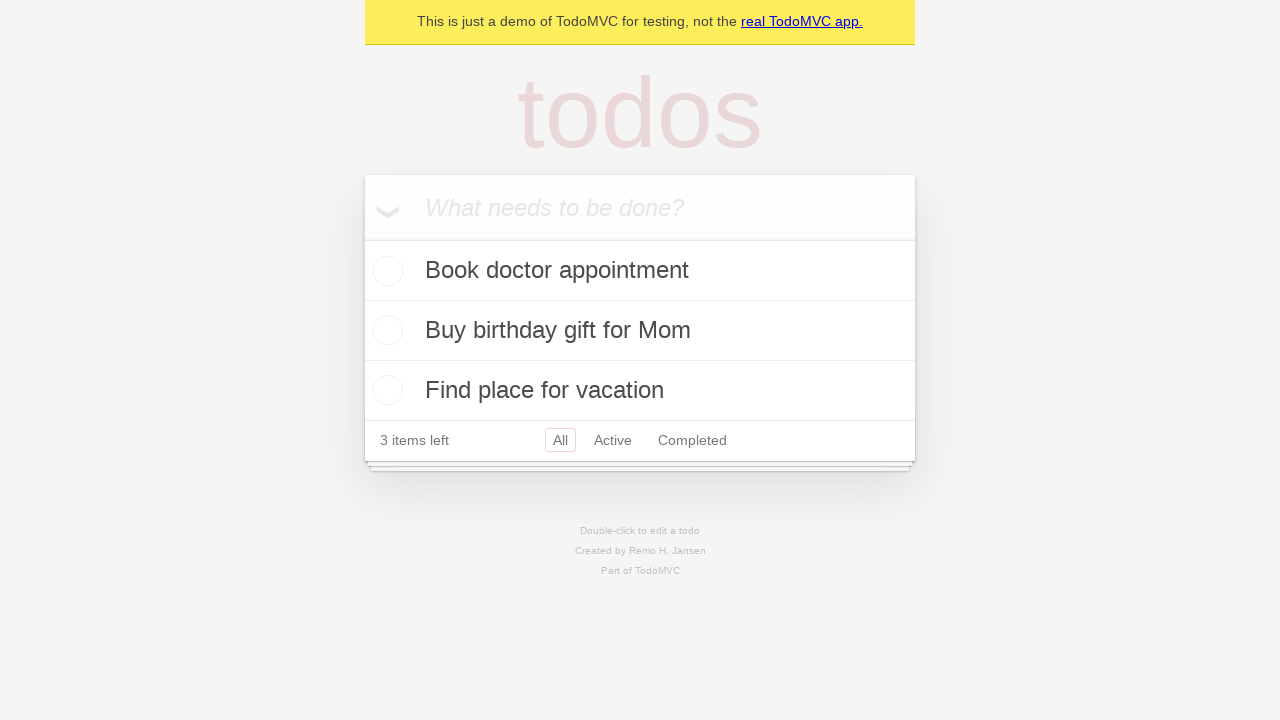

Double-clicked second todo to enter edit mode at (640, 331) on internal:testid=[data-testid="todo-item"s] >> nth=1
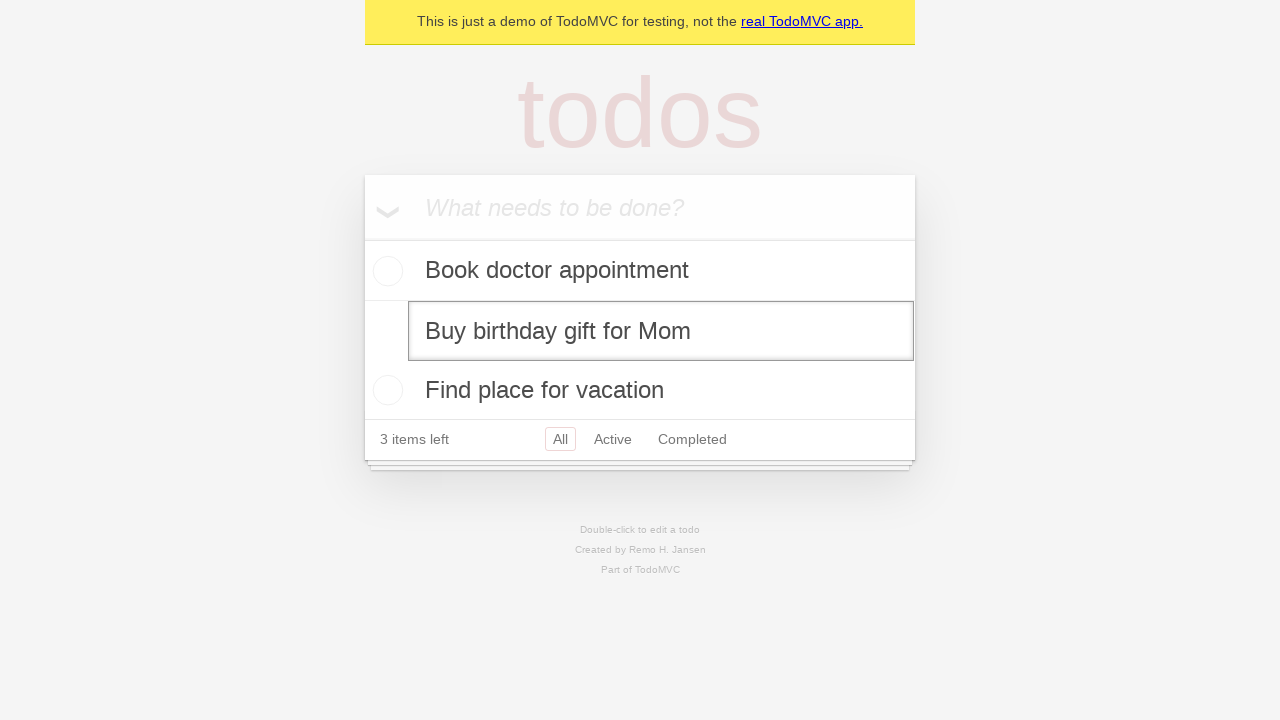

Waited for edit input field to appear in second todo
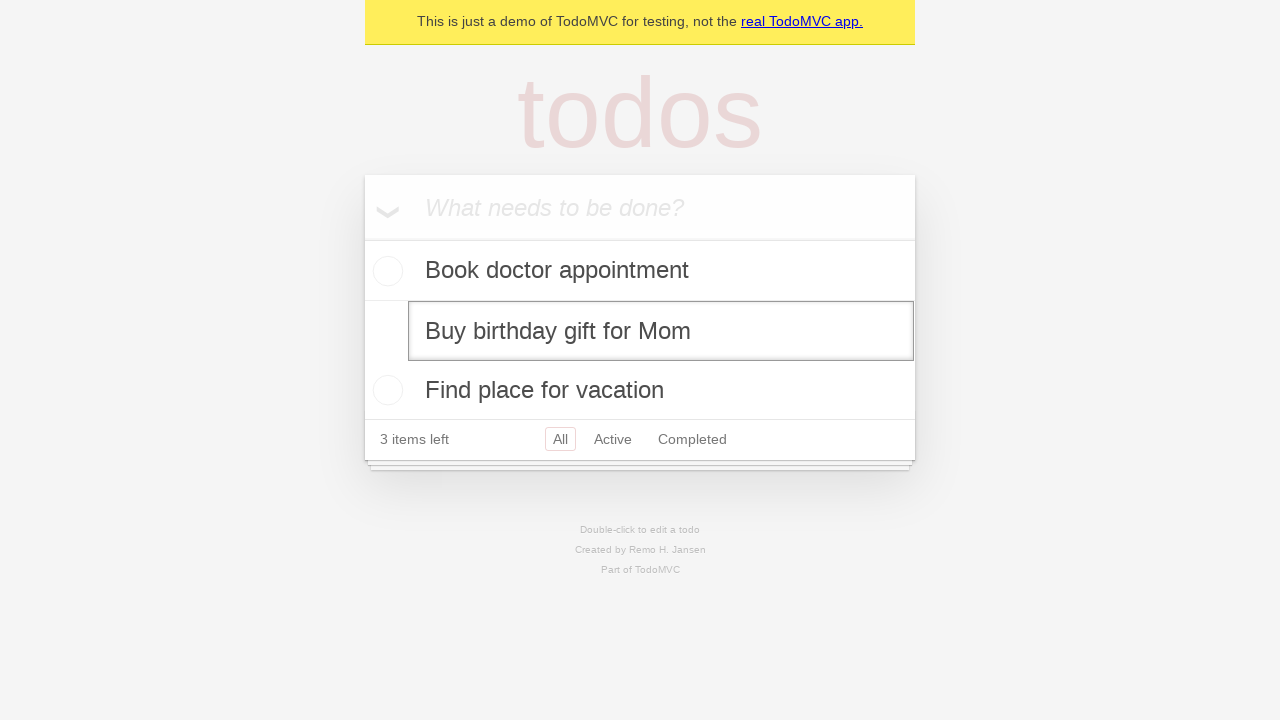

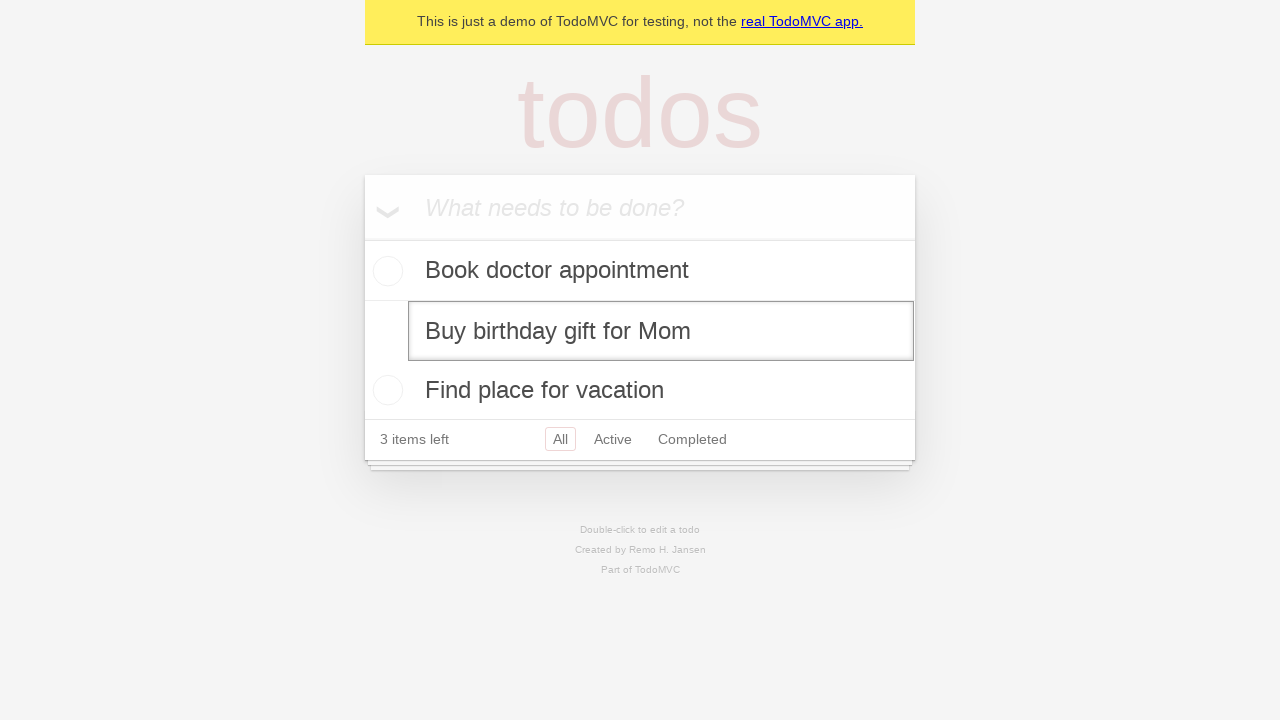